Tests dropdown selection and form field interactions by selecting options from a country dropdown and filling in email and phone fields on a test automation practice page

Starting URL: https://testautomationpractice.blogspot.com/

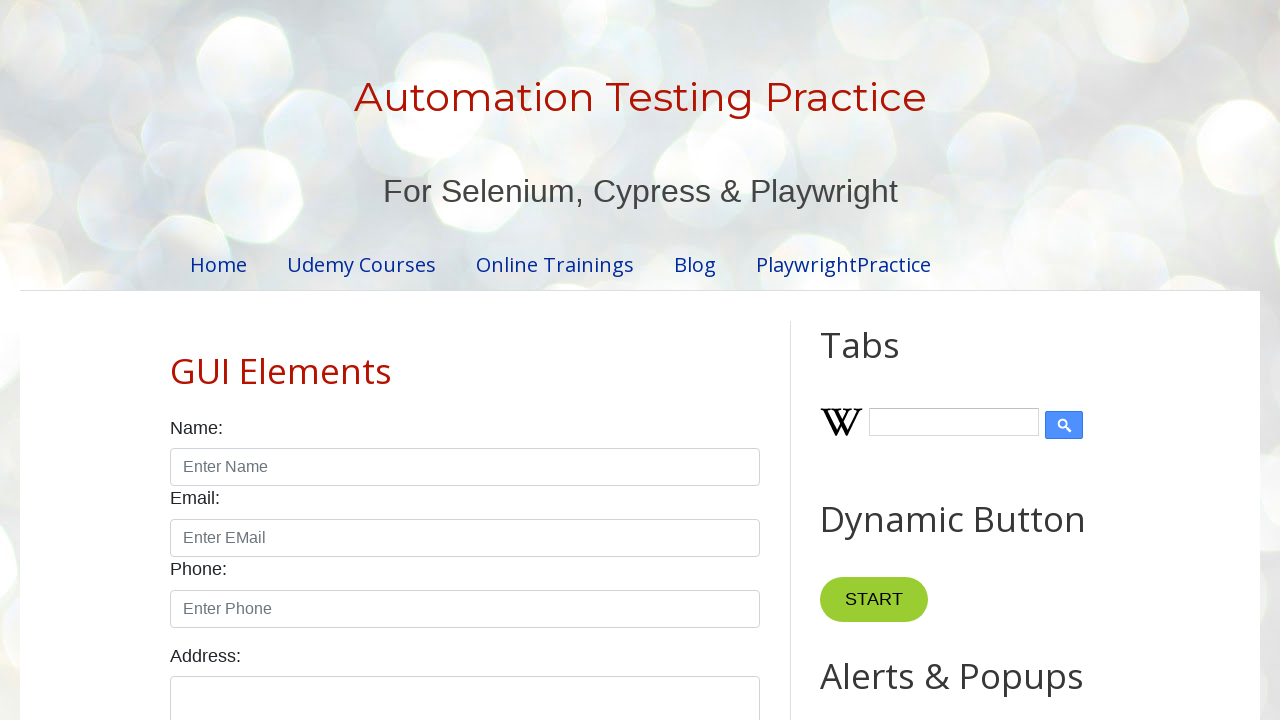

Selected 'Japan' from country dropdown using id selector on #country
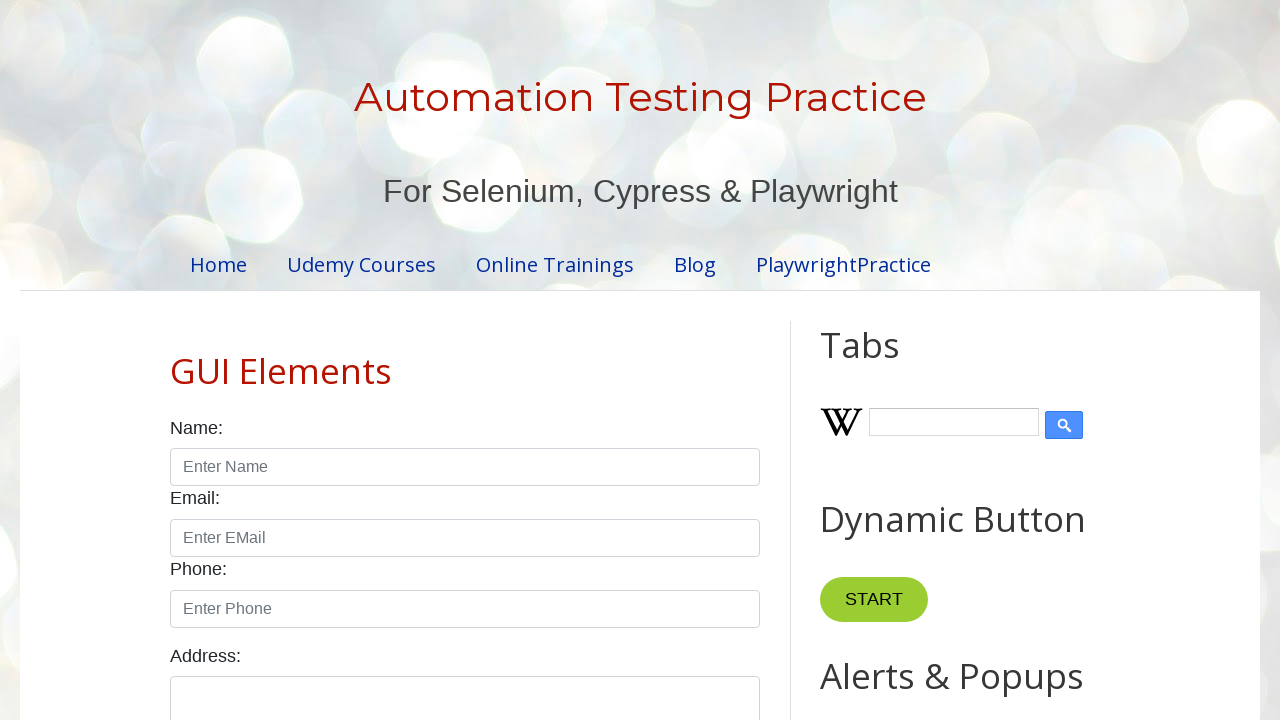

Selected 'India' from country dropdown using label selector on internal:label="Country:"i
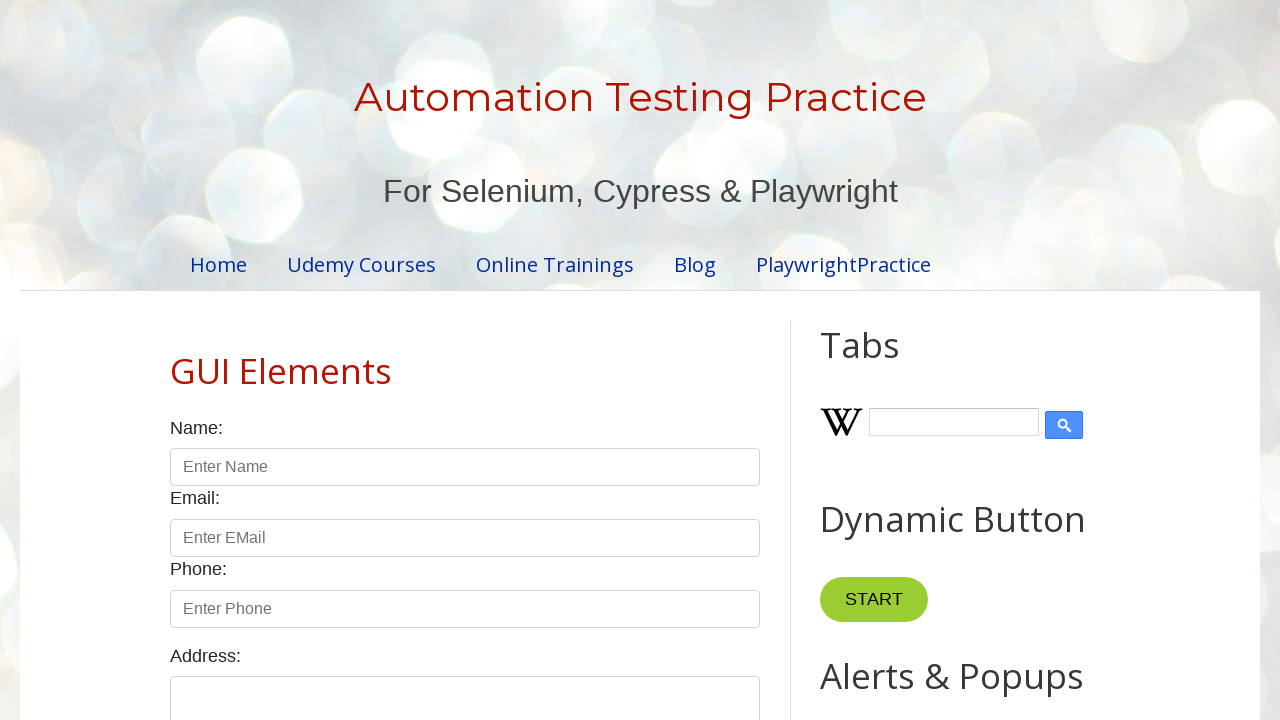

Filled email field with 'test@test.com' on #email
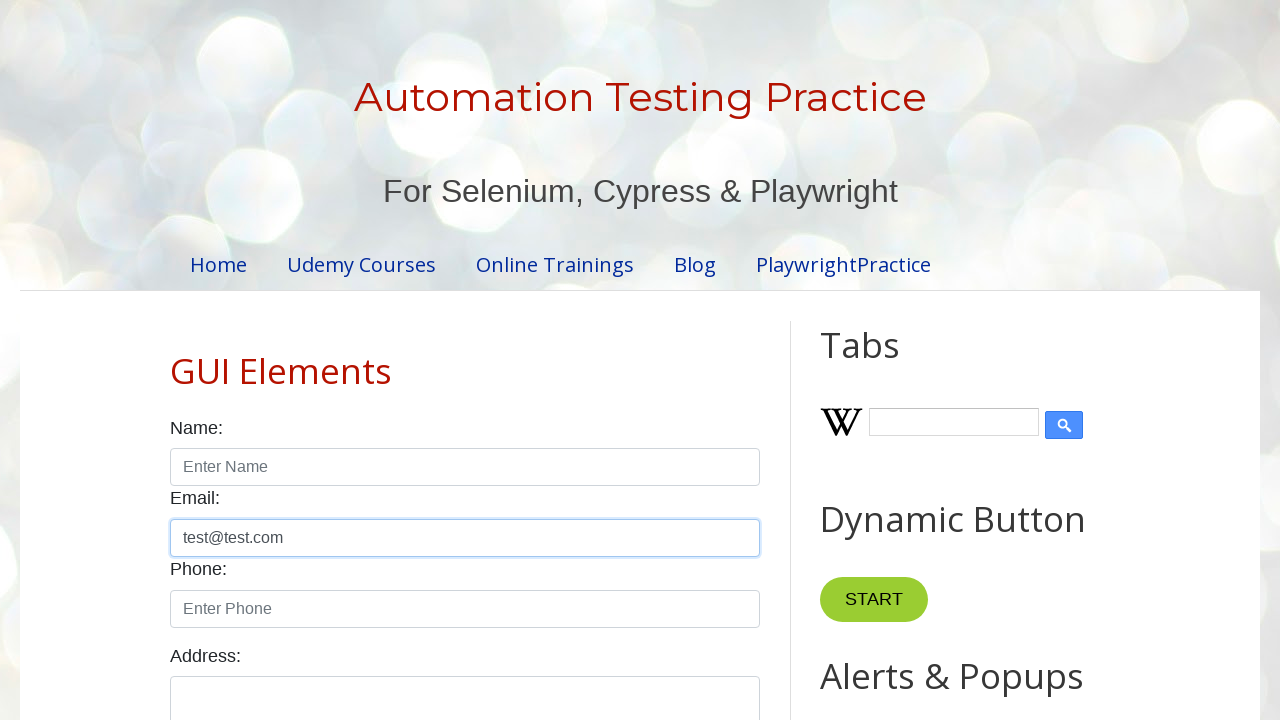

Cleared the name input field on [placeholder='Enter Name']
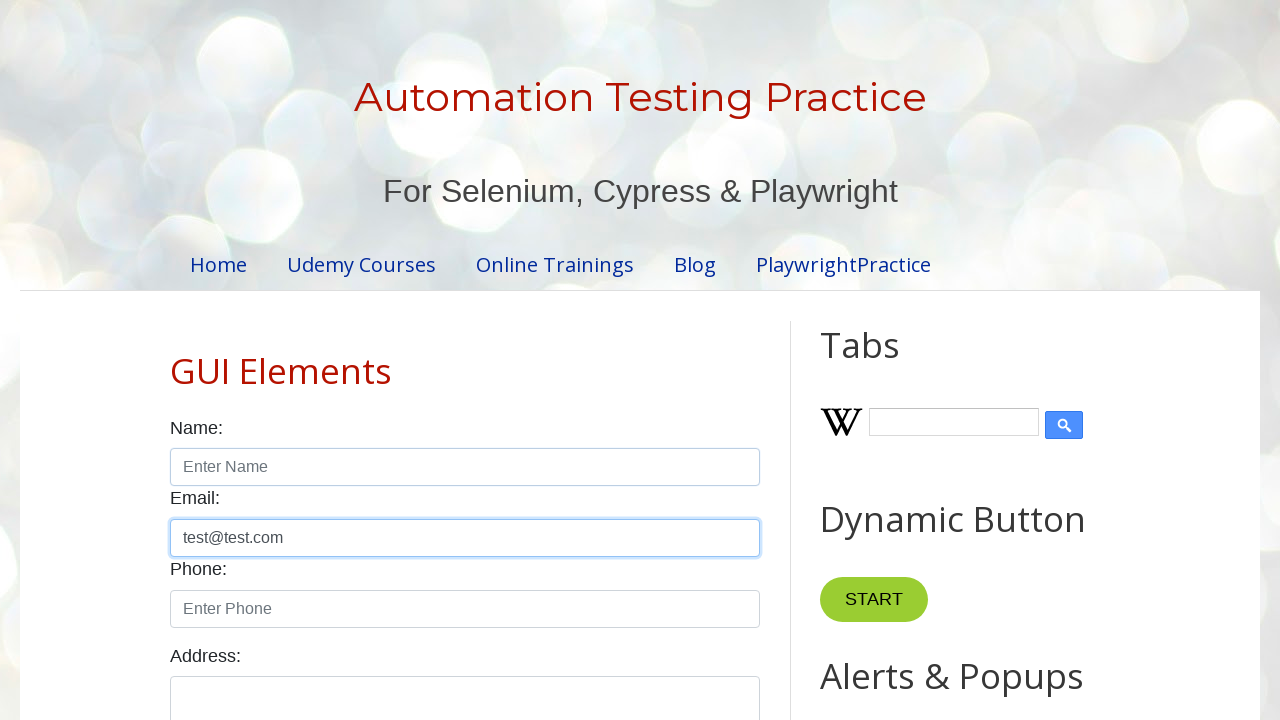

Cleared the email input field on [placeholder='Enter EMail']
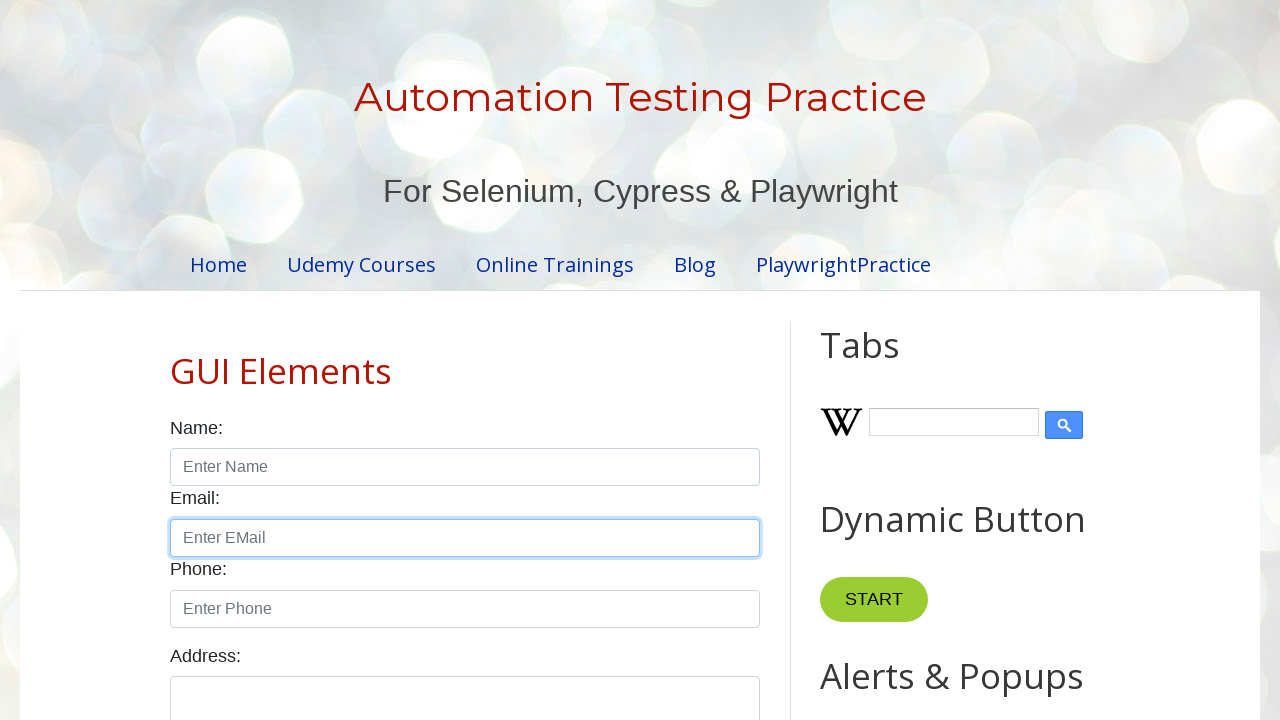

Filled phone field with '23412342134' on #phone
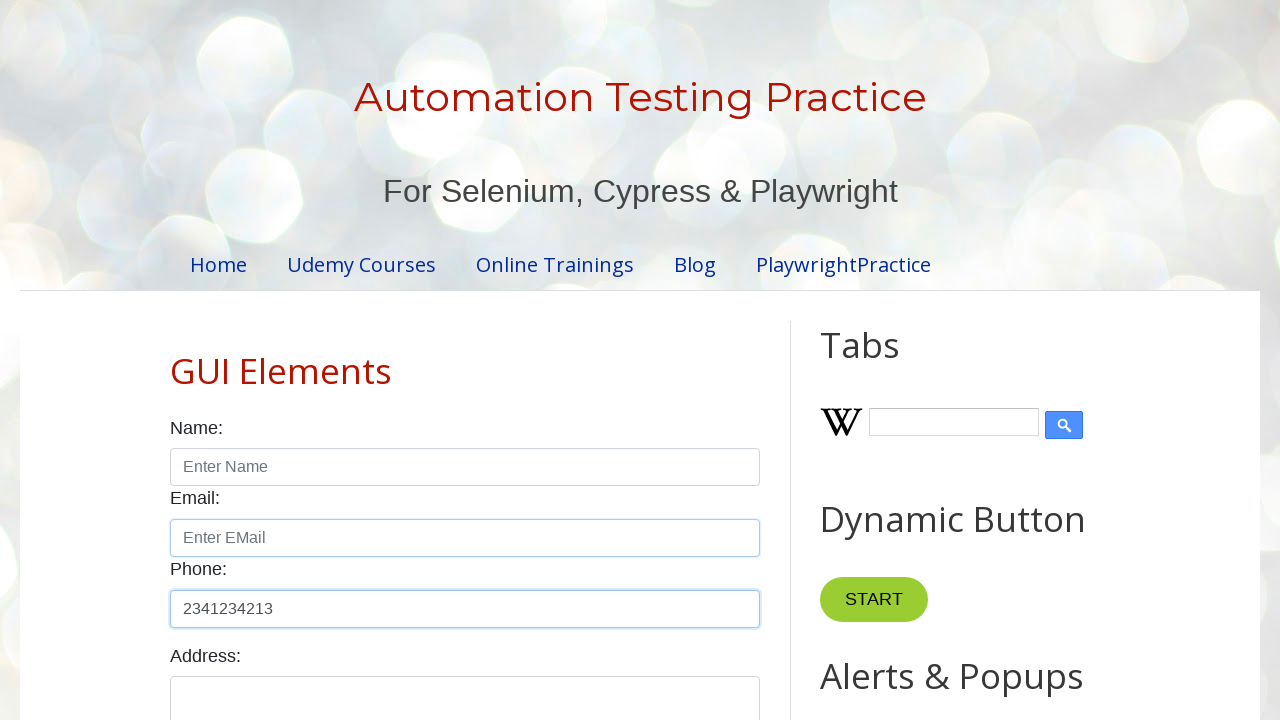

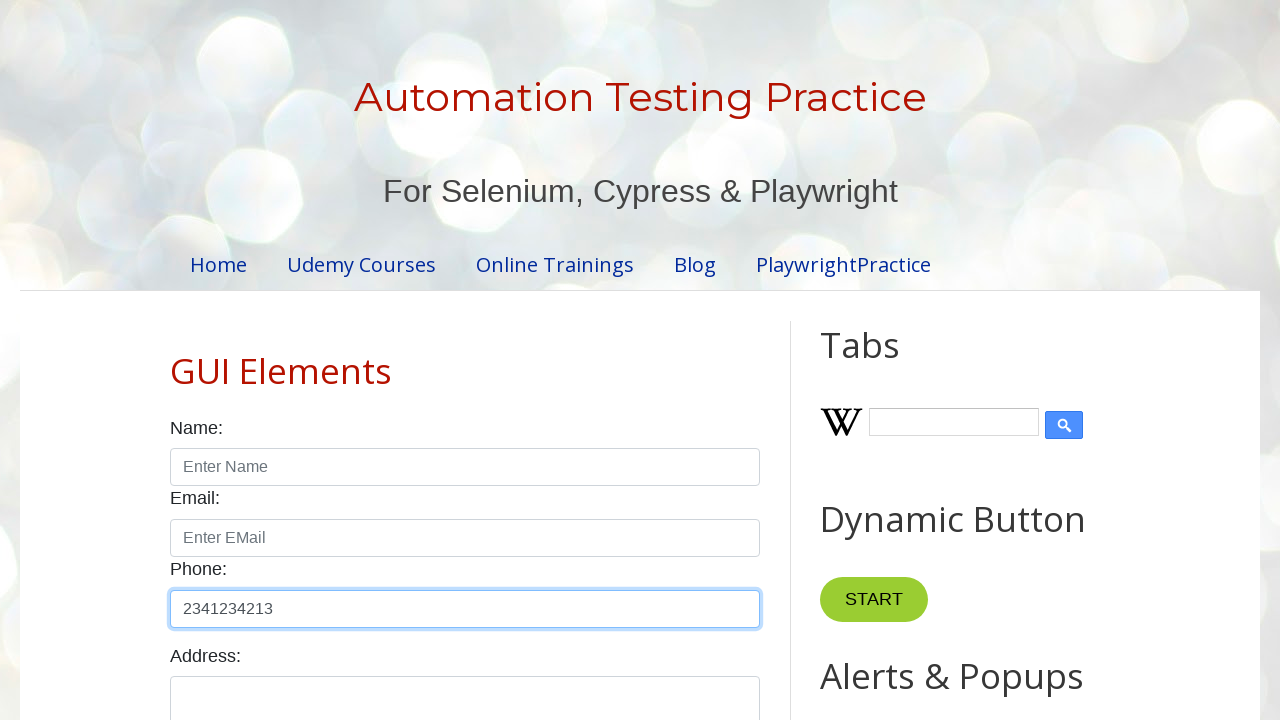